Navigates to an automation practice page and locates an element using XPath sibling traversal to demonstrate locator strategies

Starting URL: https://rahulshettyacademy.com/AutomationPractice/

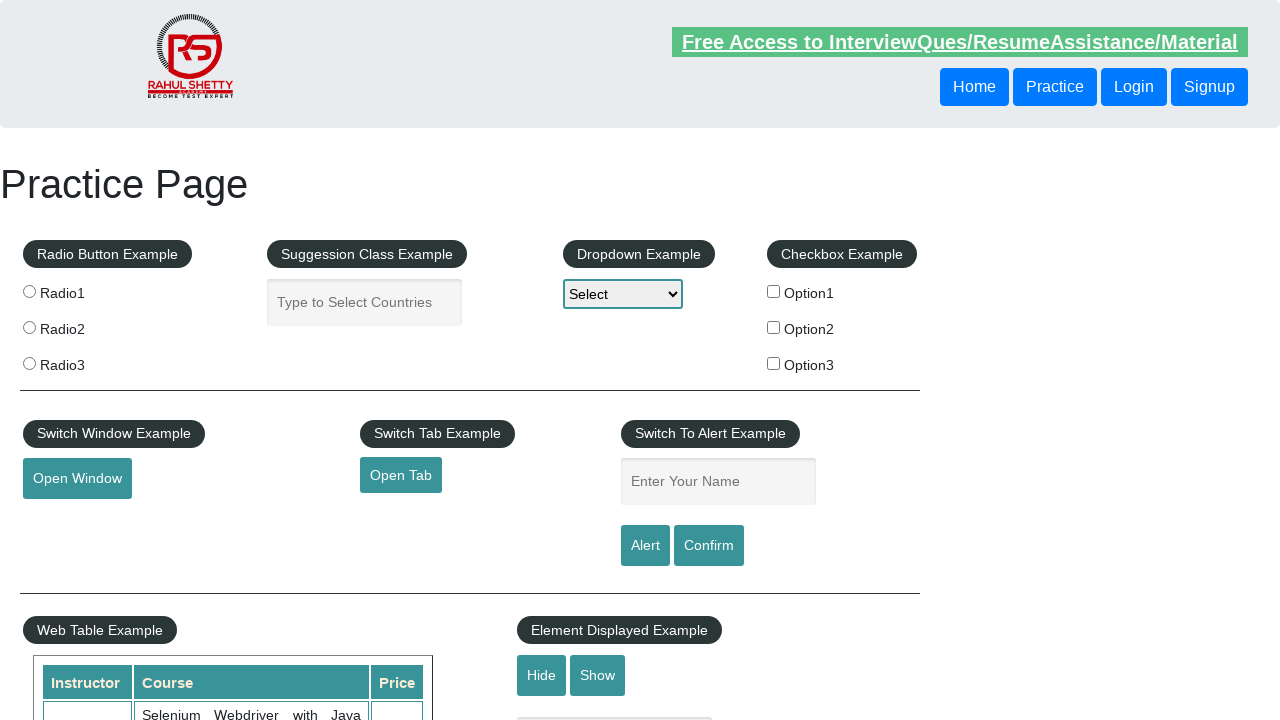

Navigated to automation practice page
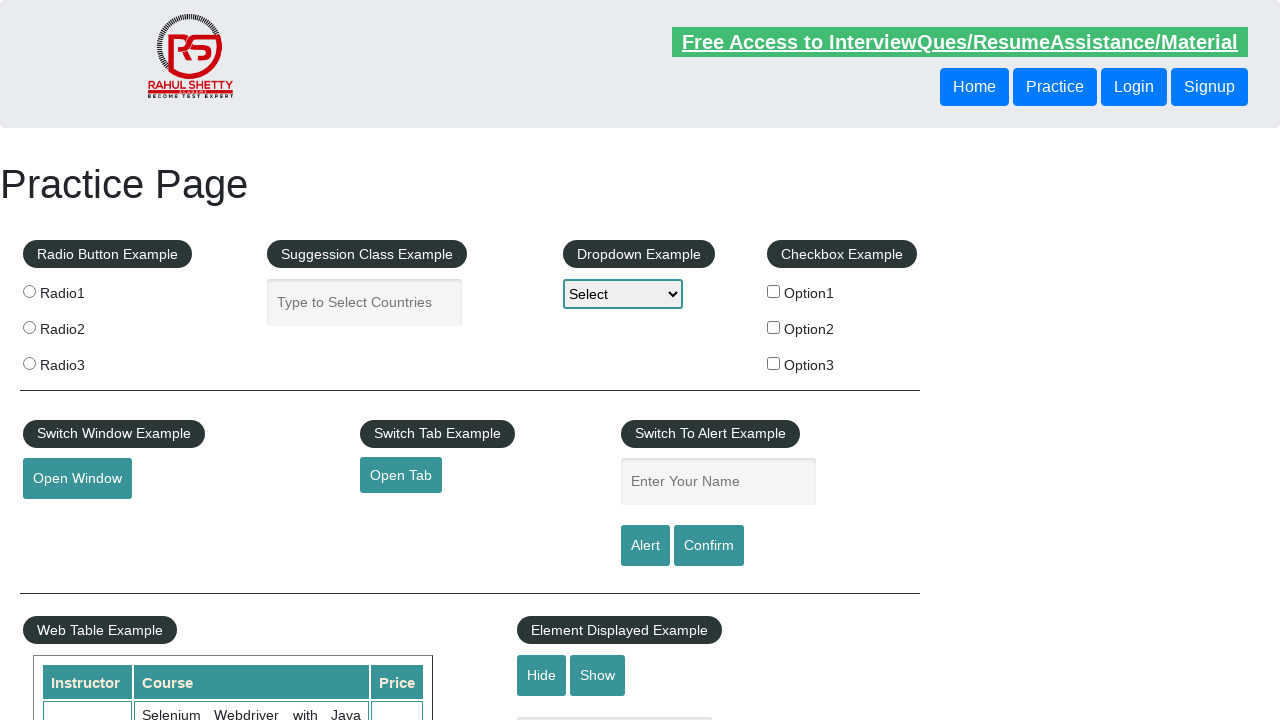

Located element using XPath sibling traversal and extracted text content
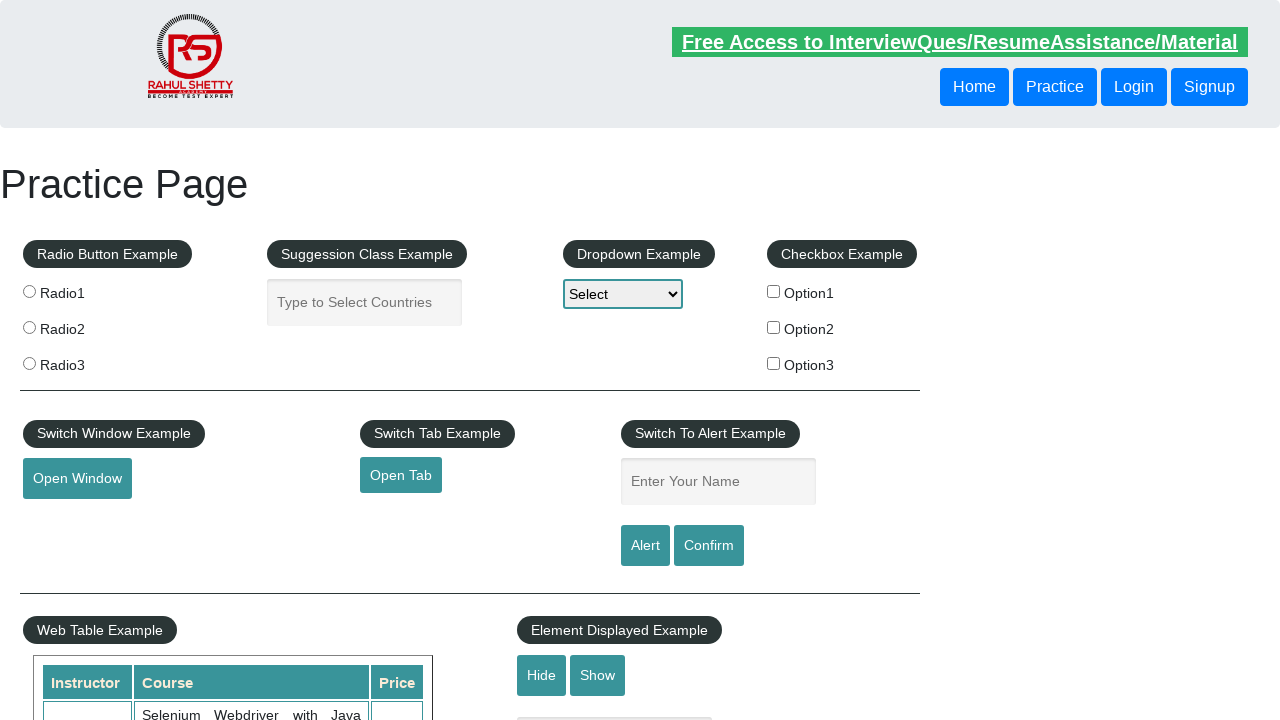

Printed button text: Login
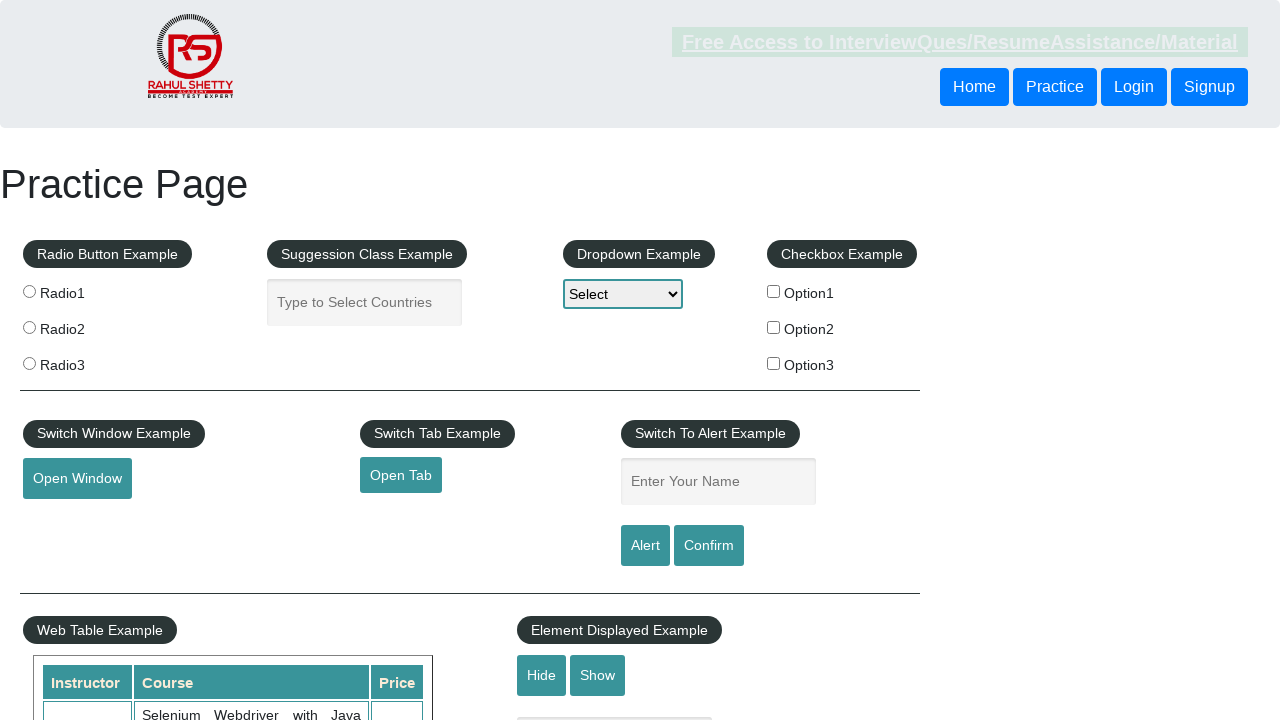

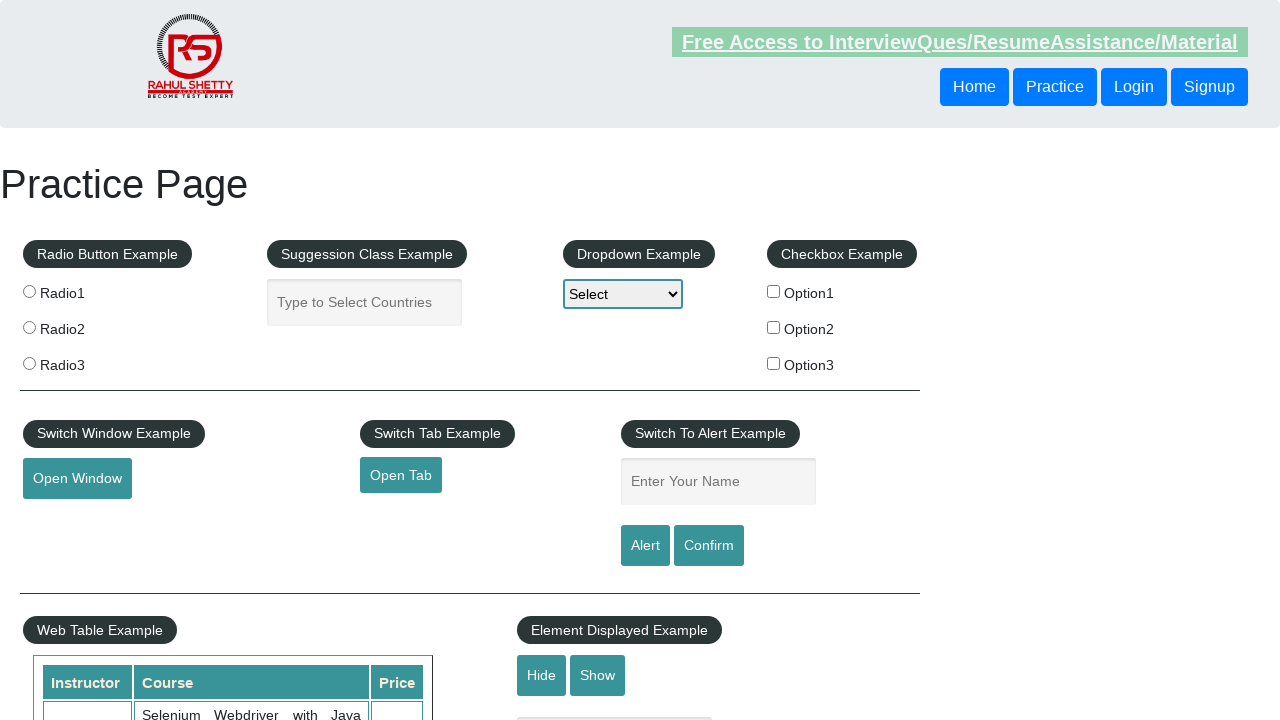